Tests clicking the X button to dismiss the error message after failed login

Starting URL: https://the-internet.herokuapp.com/login

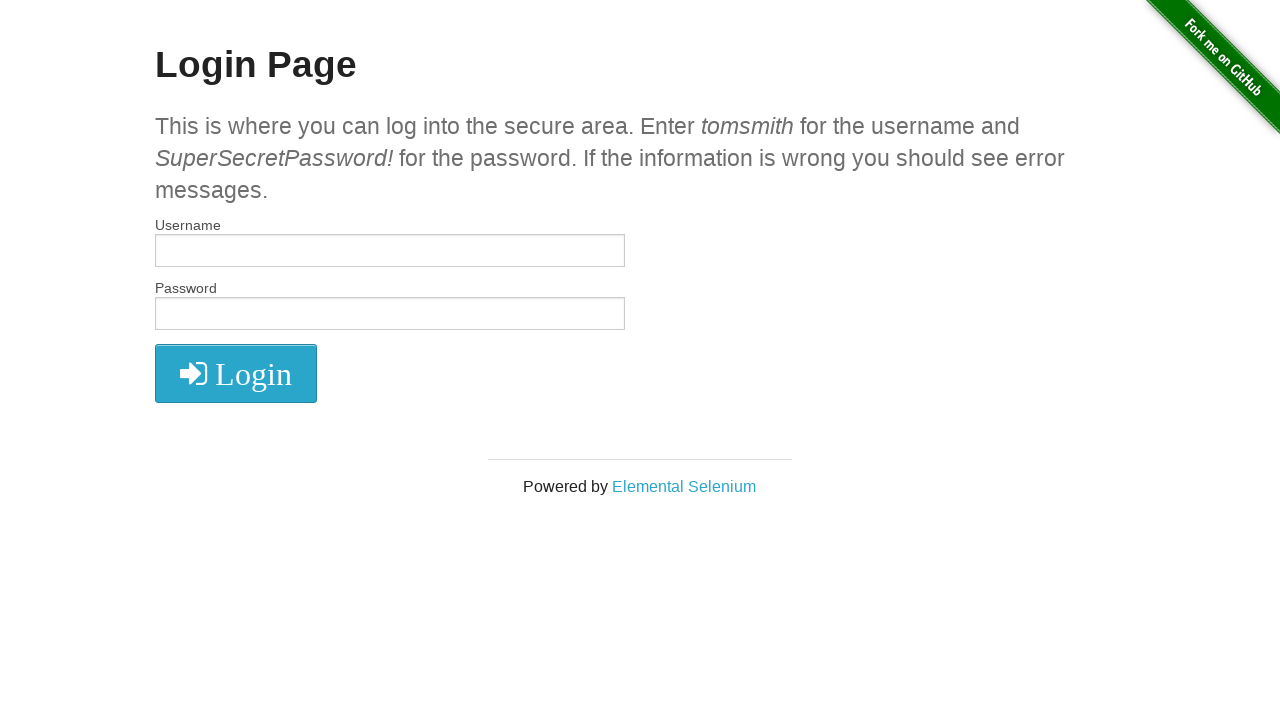

Clicked login button without entering credentials at (236, 374) on xpath=//i[@class="fa fa-2x fa-sign-in"]
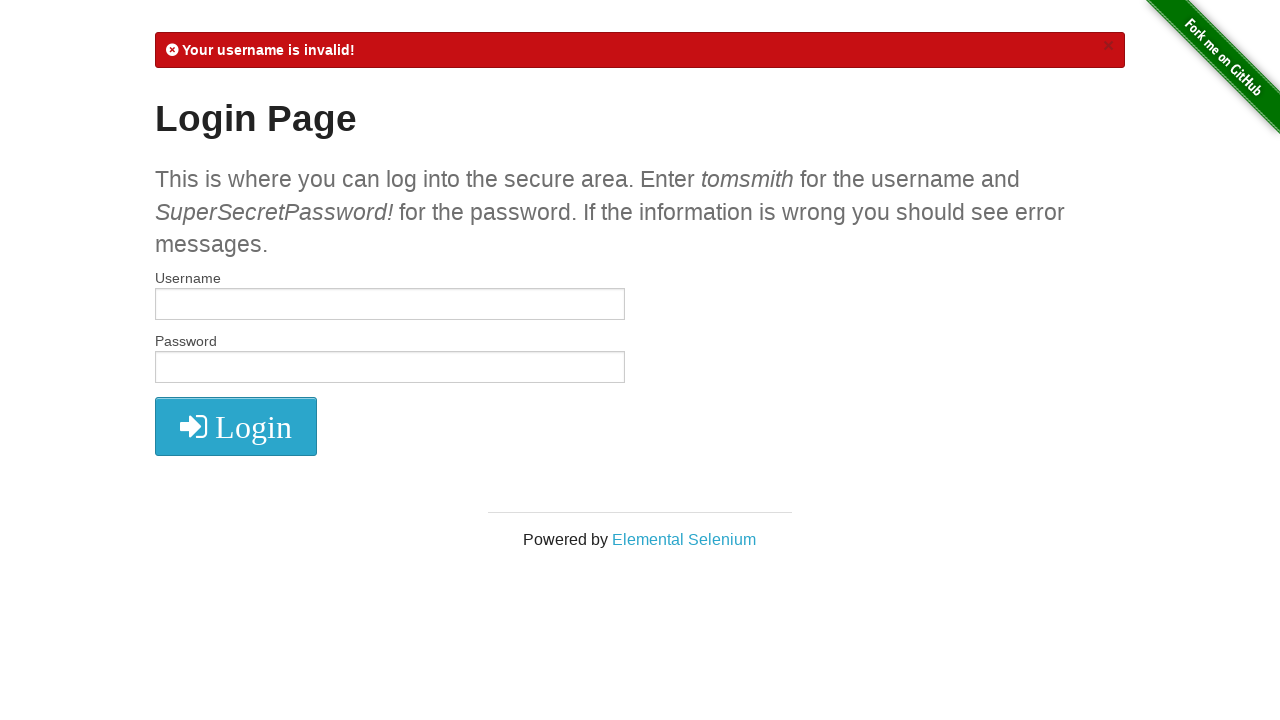

Clicked X button to dismiss error message at (1108, 46) on xpath=//a[@class="close"]
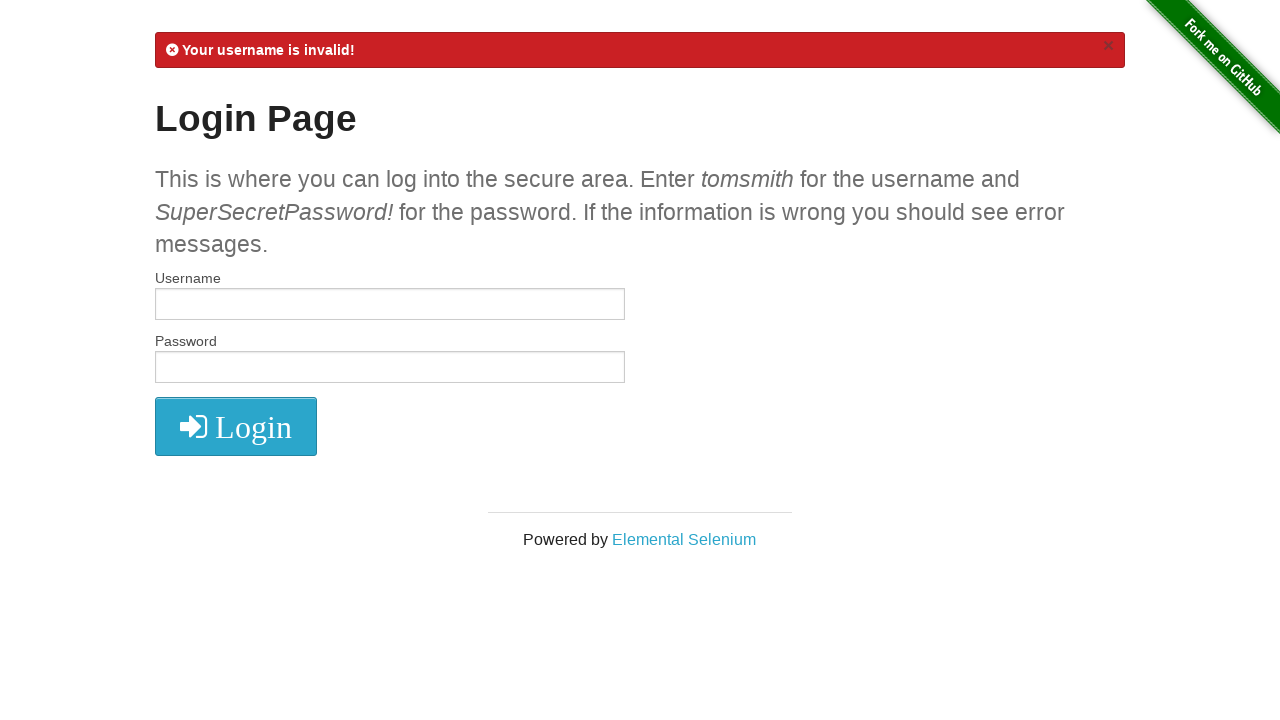

Located error message element
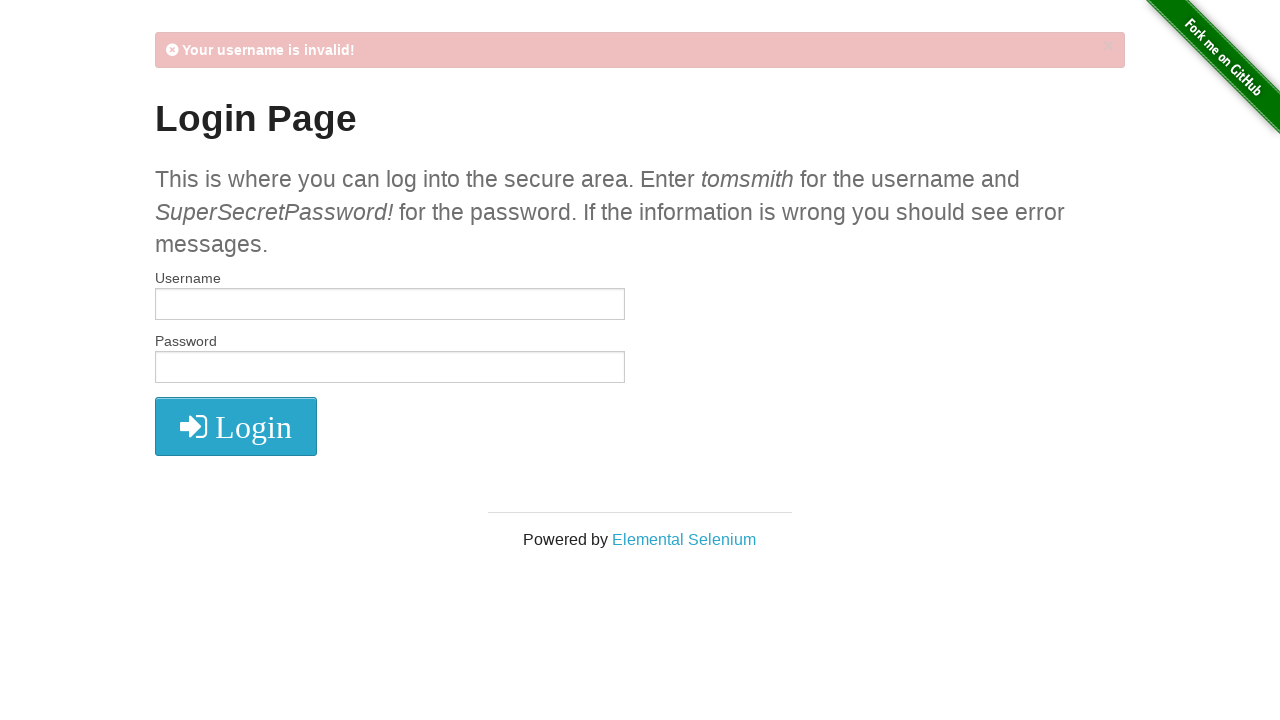

Verified error message is no longer visible
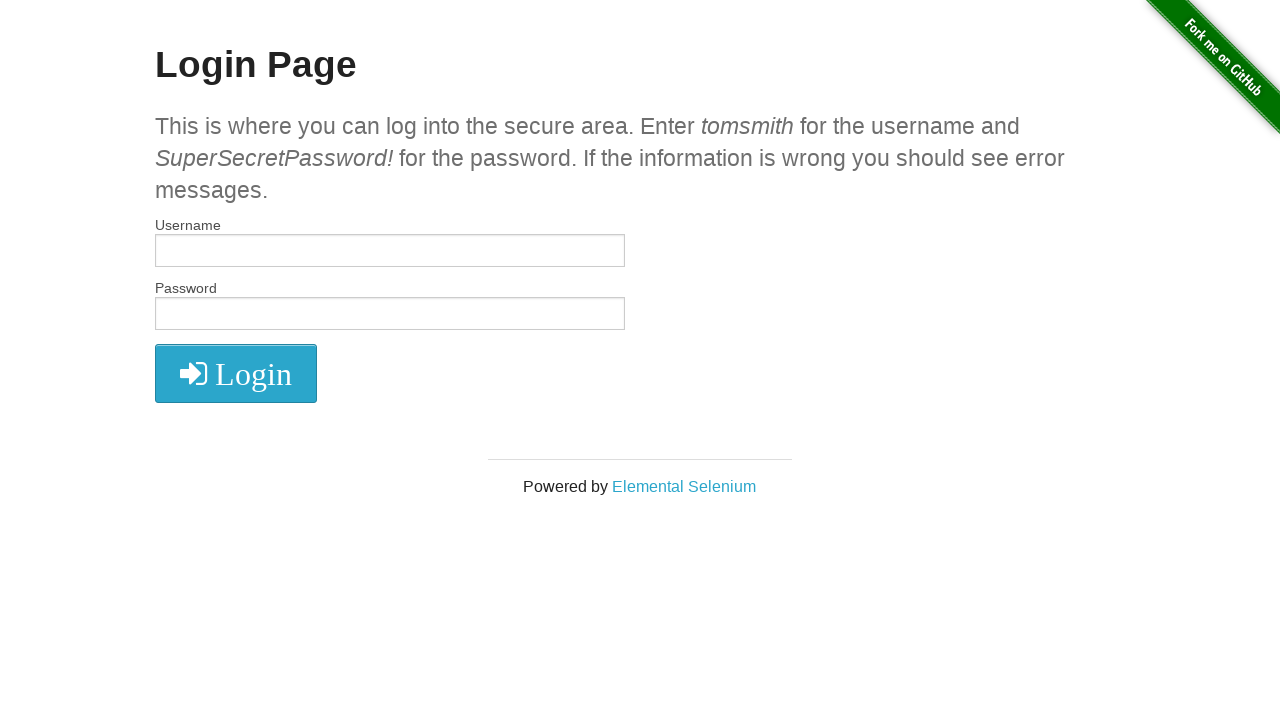

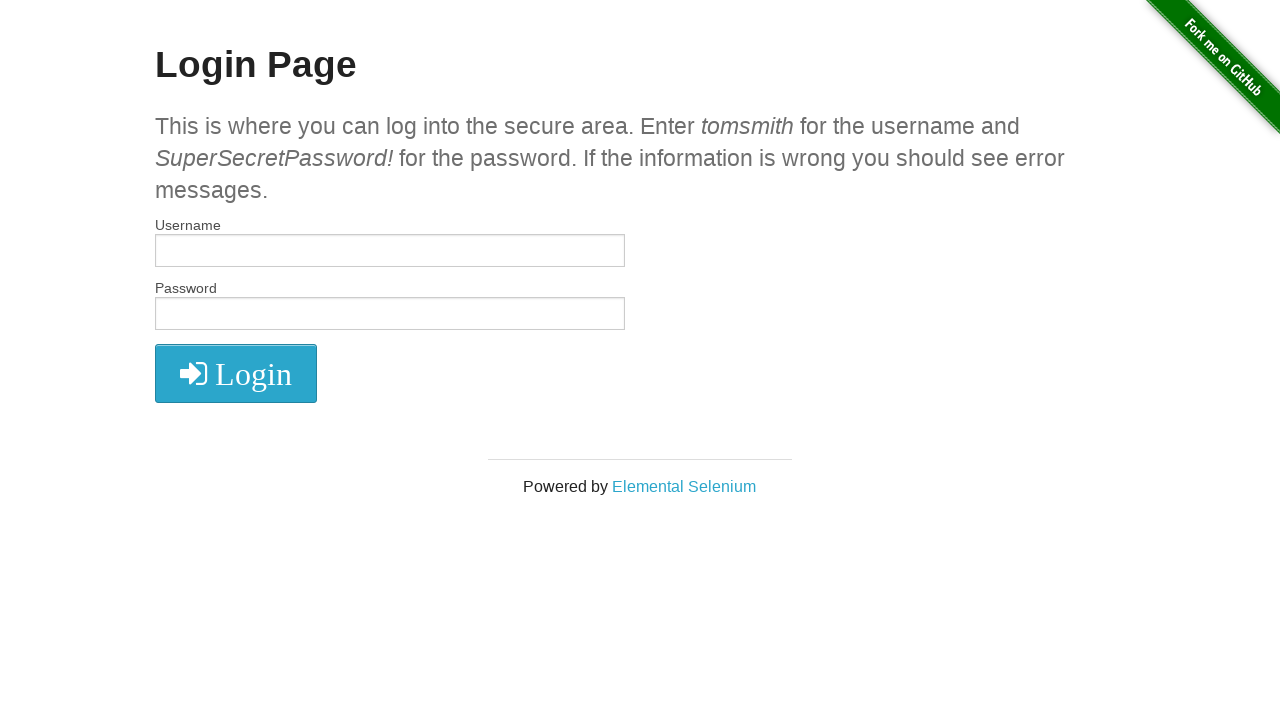